Tests that entering a valid number (64) between 50-100 with a perfect square root triggers an alert showing the correct calculation

Starting URL: https://uljanovs.github.io/site/tasks/enter_a_number

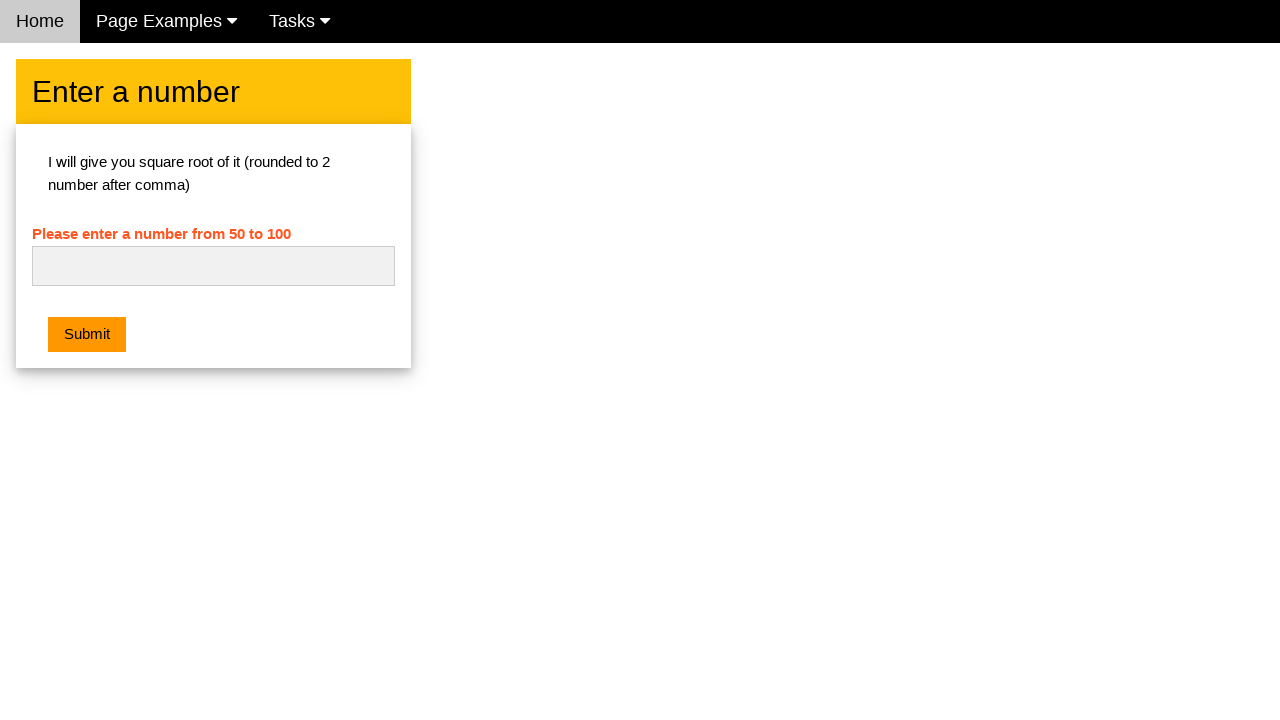

Filled number input field with '64' (perfect square between 50-100) on #numb
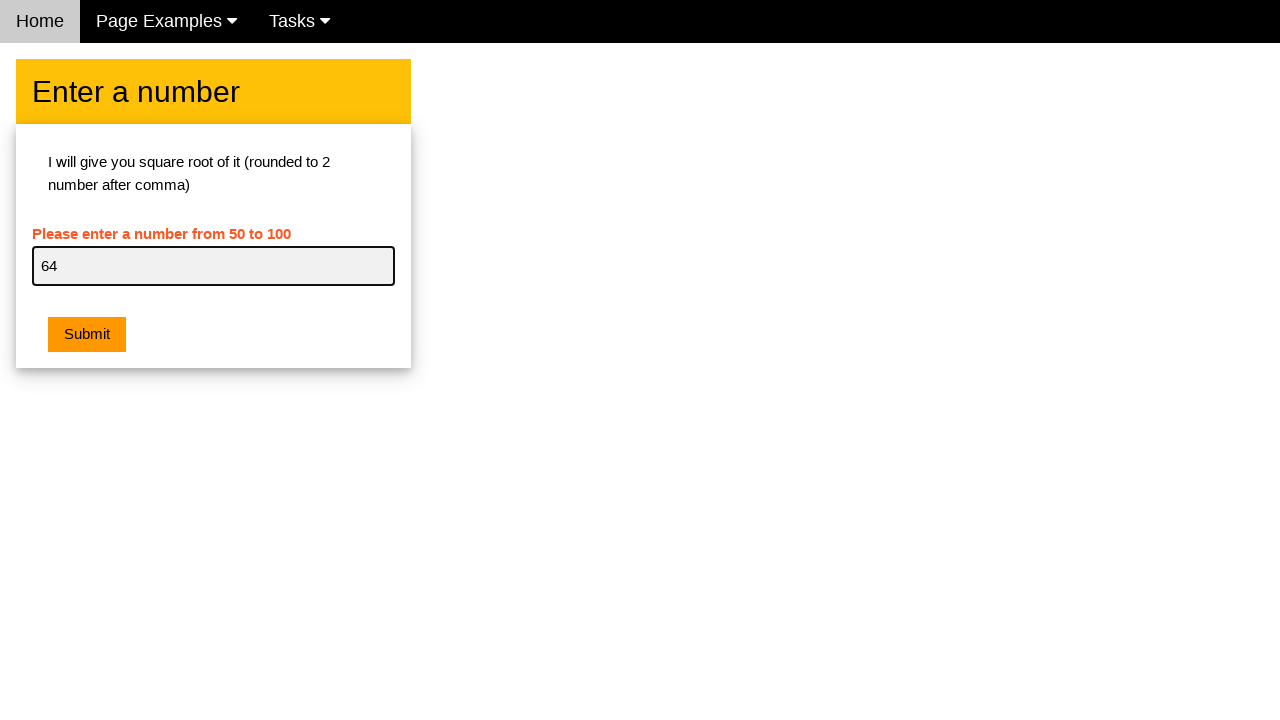

Clicked submit button to process the number at (87, 335) on button[type='submit'], input[type='submit'], button:has-text('Submit')
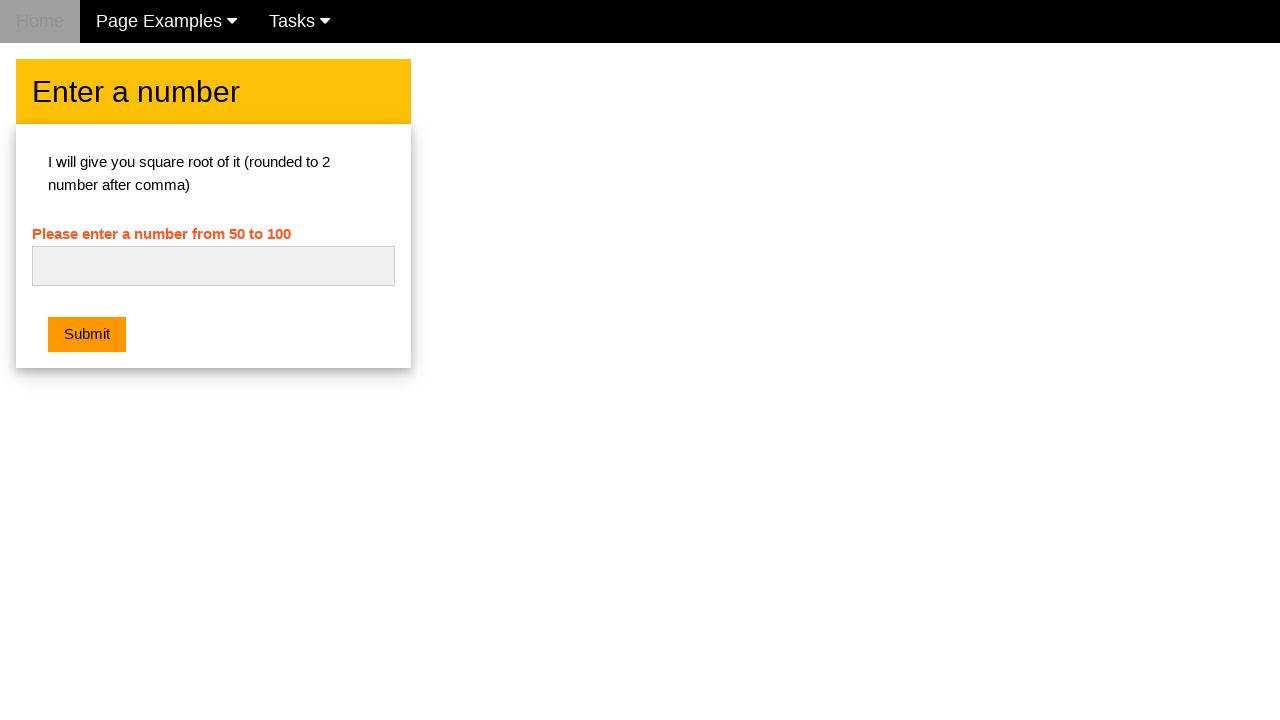

Alert dialog appeared showing correct square root calculation and was accepted
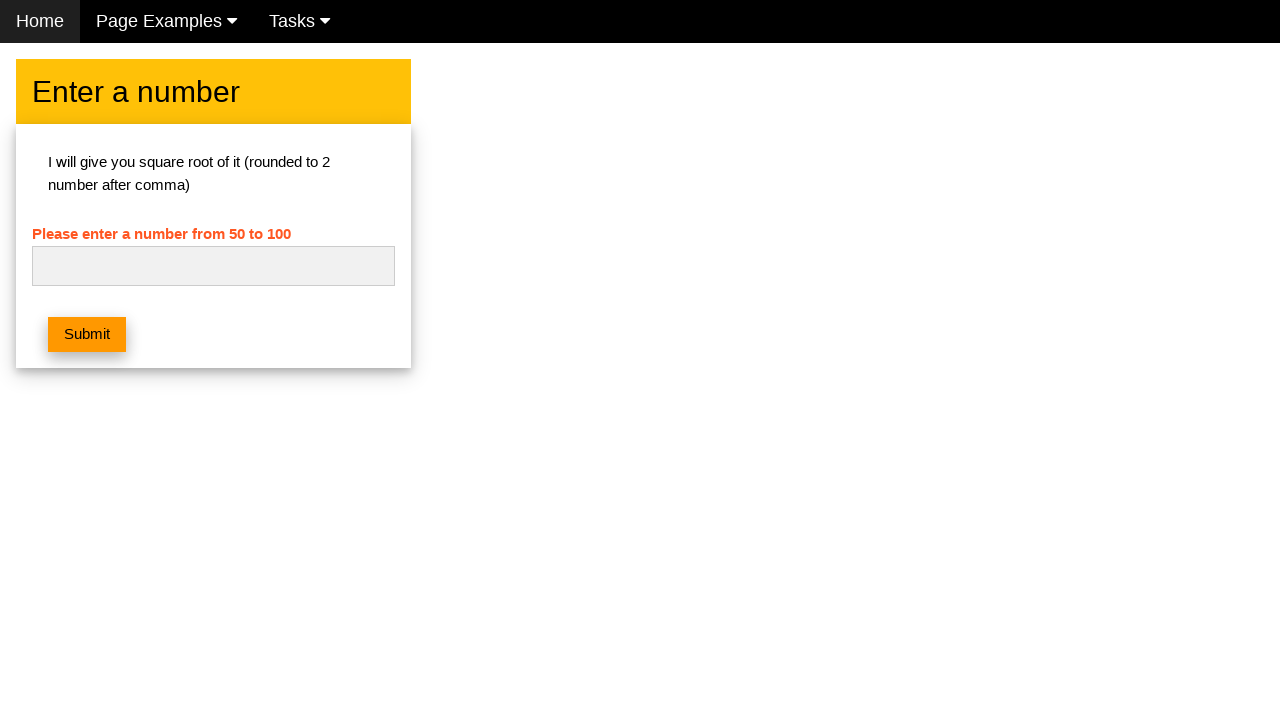

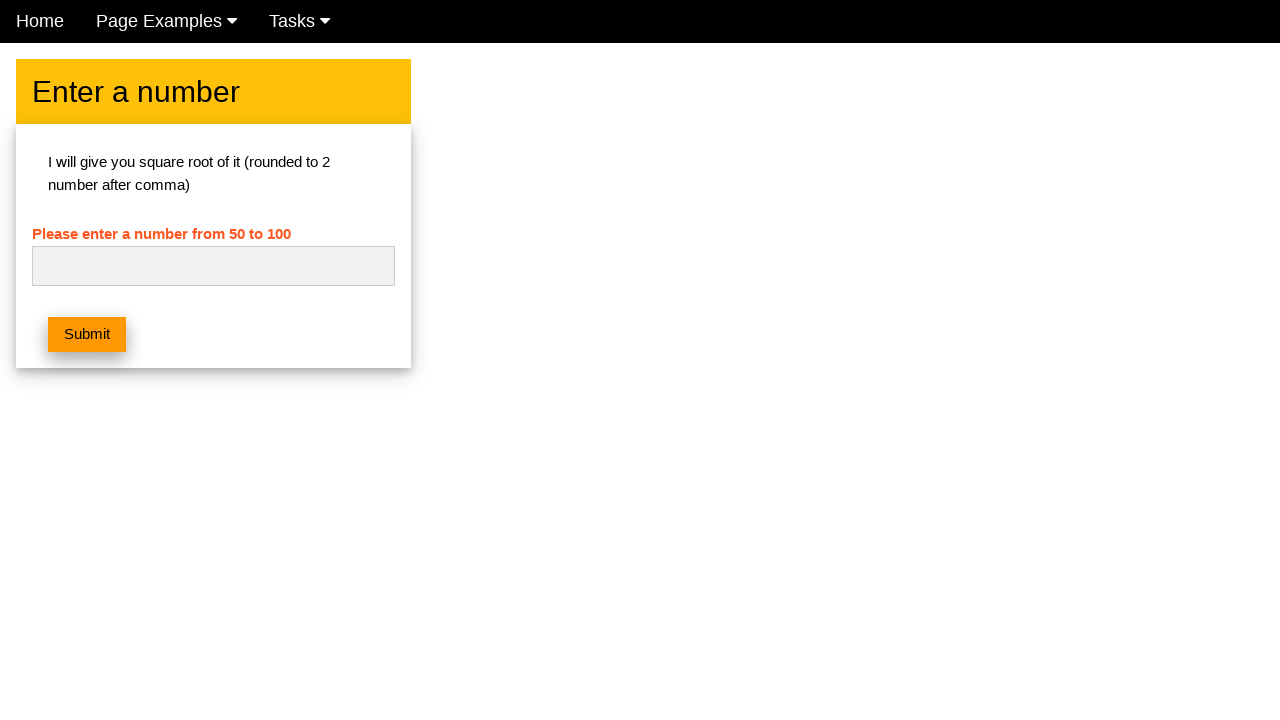